Tests a practice form by filling in personal information fields (name, email, phone, address), selecting a gender radio button, and checking the first 6 checkboxes on the page.

Starting URL: https://testautomationpractice.blogspot.com/

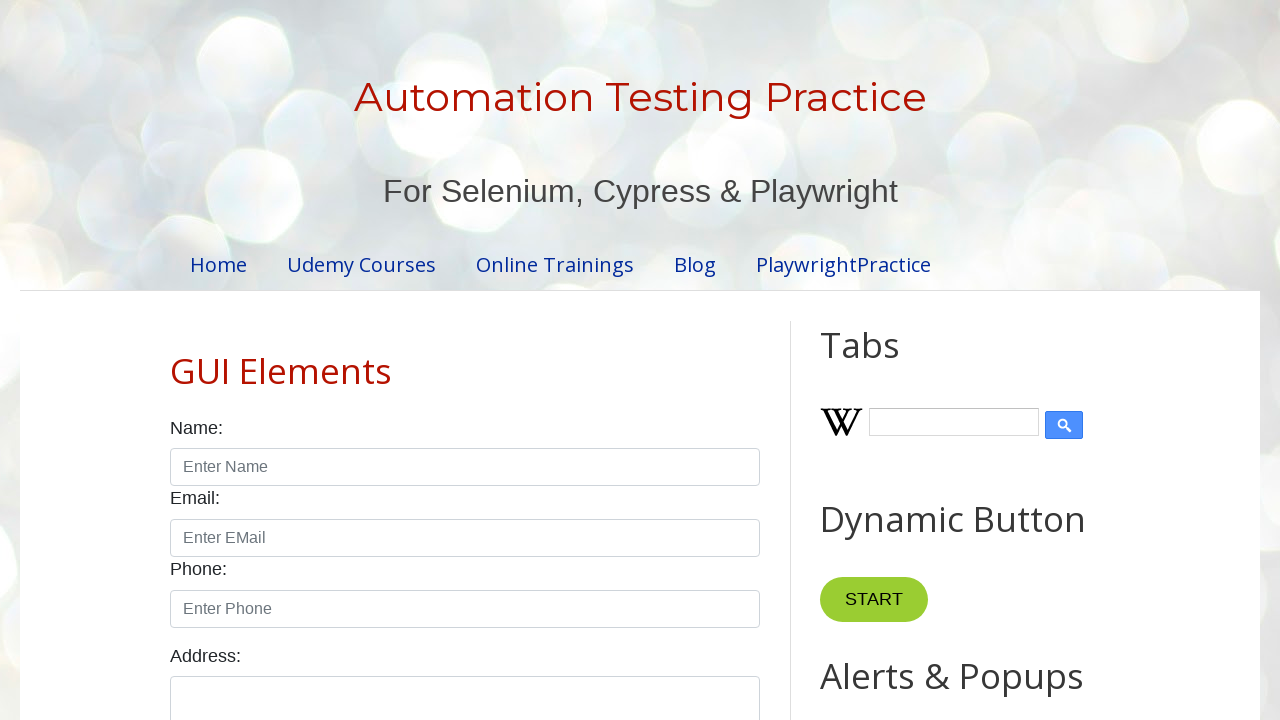

Filled name field with 'RAMKISHORE' on #name
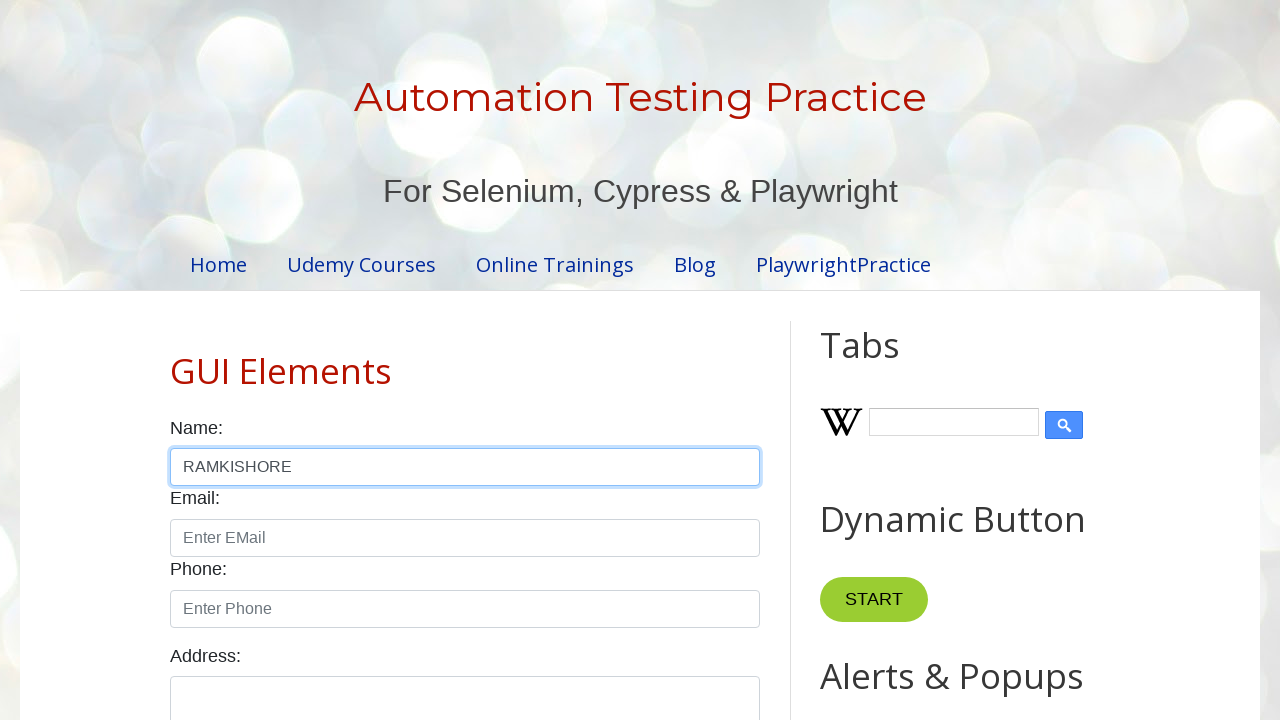

Filled email field with 'ramkishore9196@gmail.com' on #email
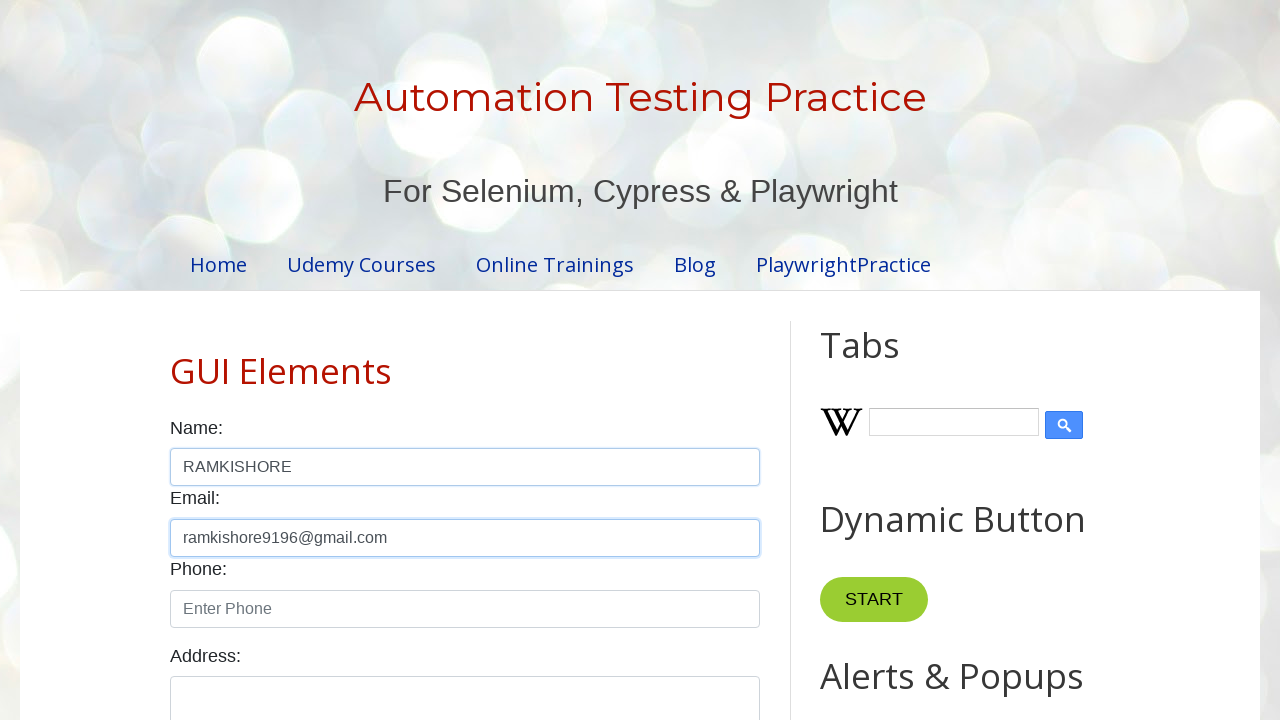

Filled phone field with '9618093184' on #phone
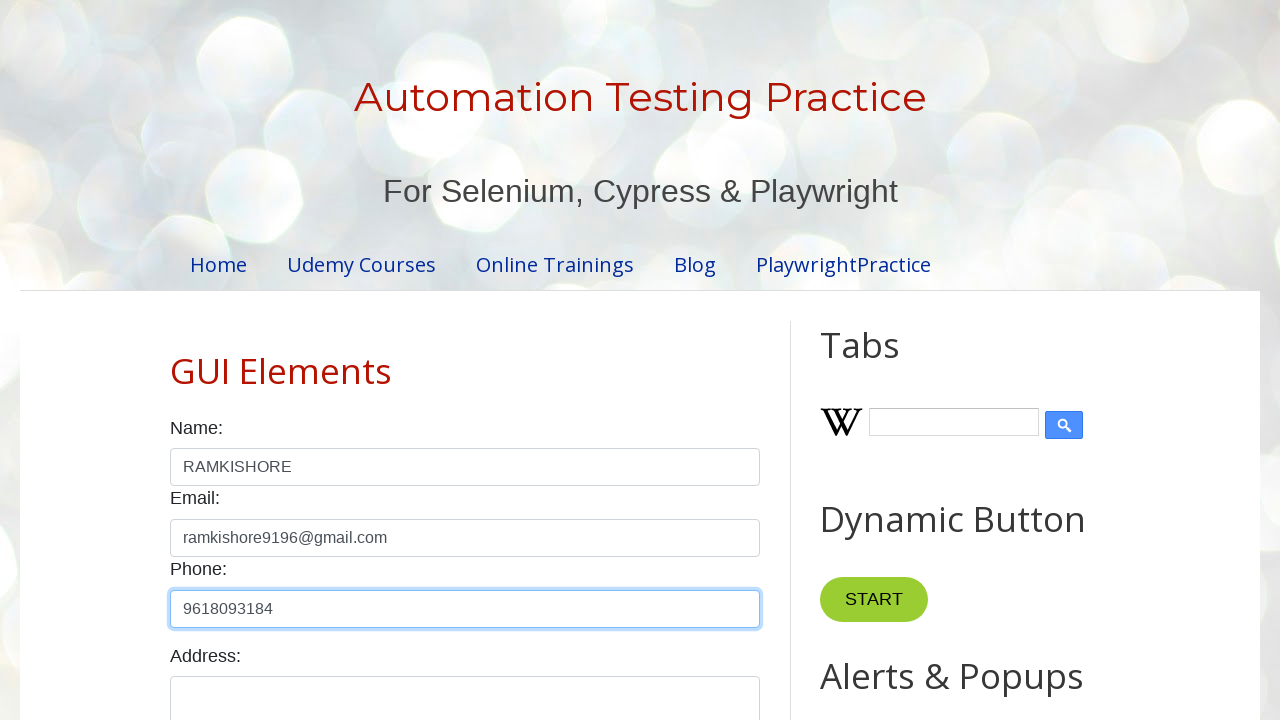

Filled address field with complete address on #textarea
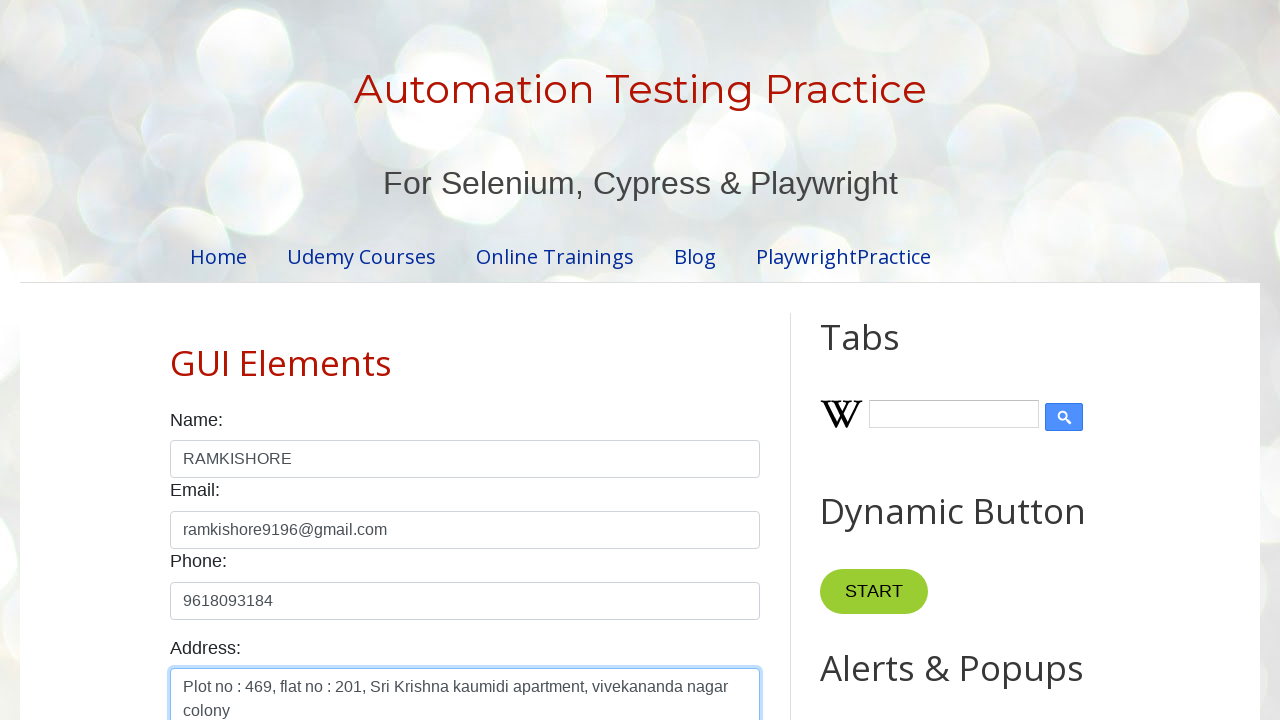

Selected male radio button at (176, 360) on input#male
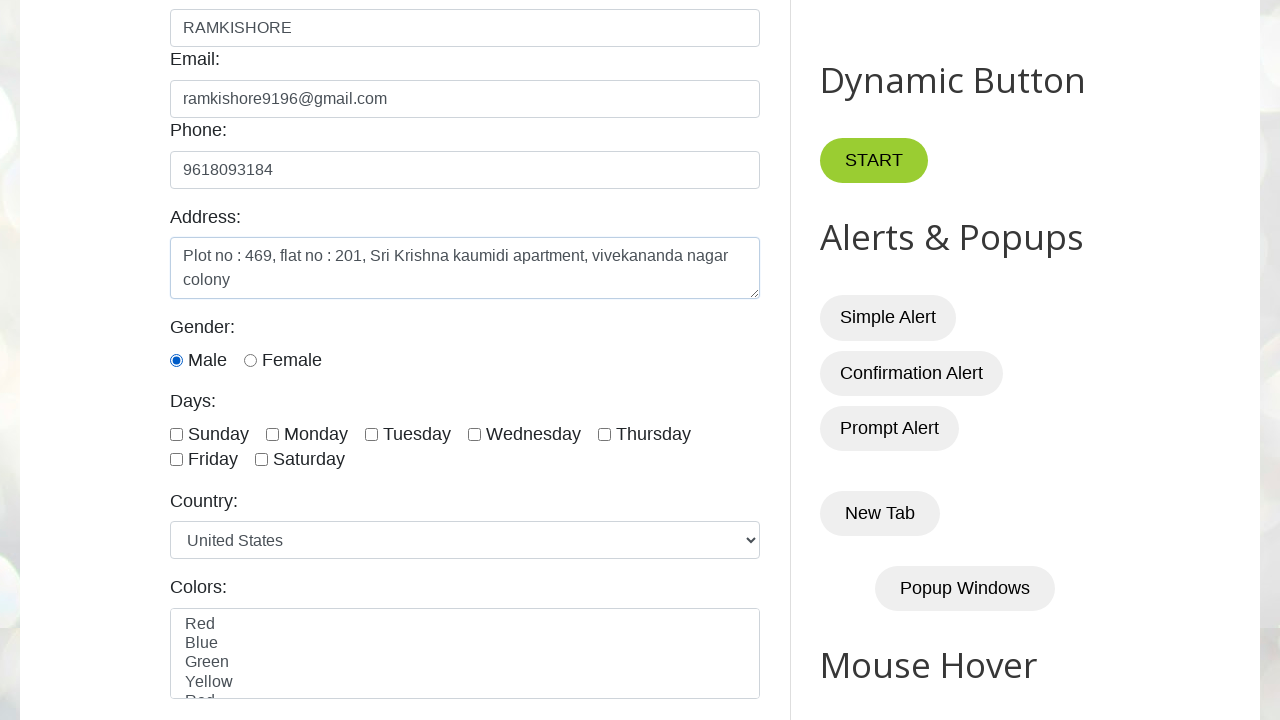

Checked checkbox 1 of 6 (day of the week) at (176, 434) on input[type='checkbox'].form-check-input >> nth=0
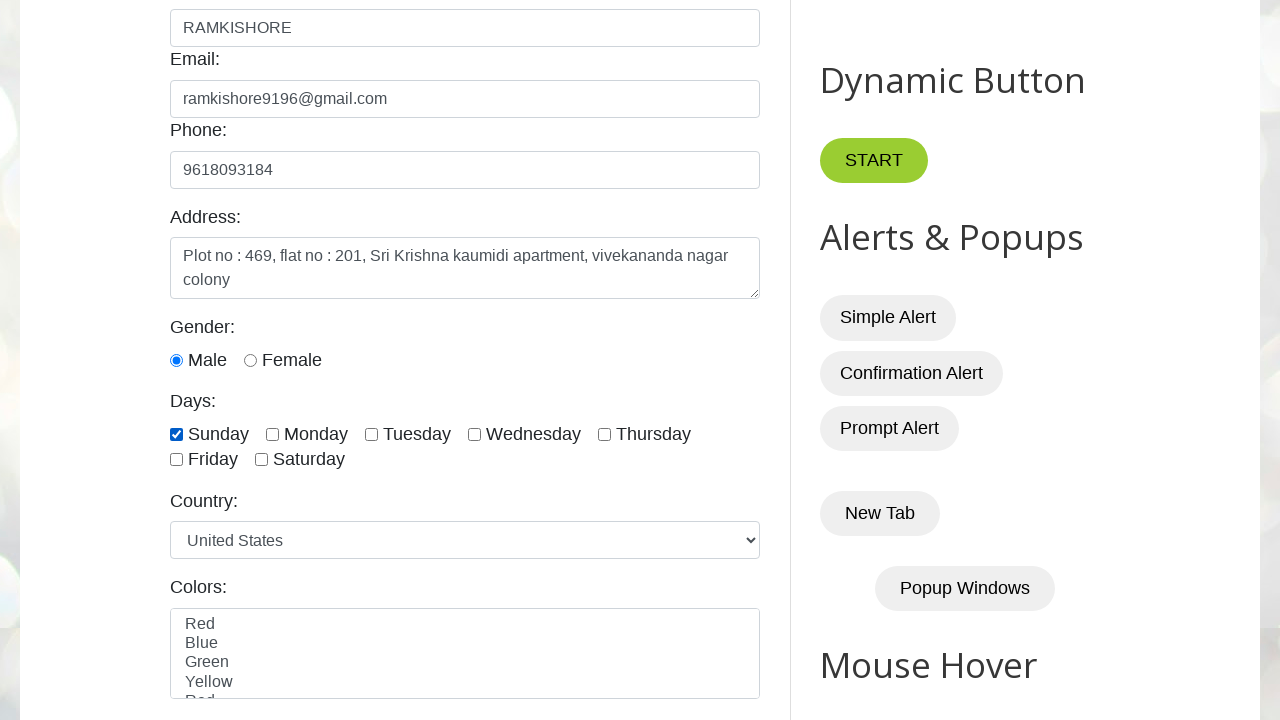

Checked checkbox 2 of 6 (day of the week) at (272, 434) on input[type='checkbox'].form-check-input >> nth=1
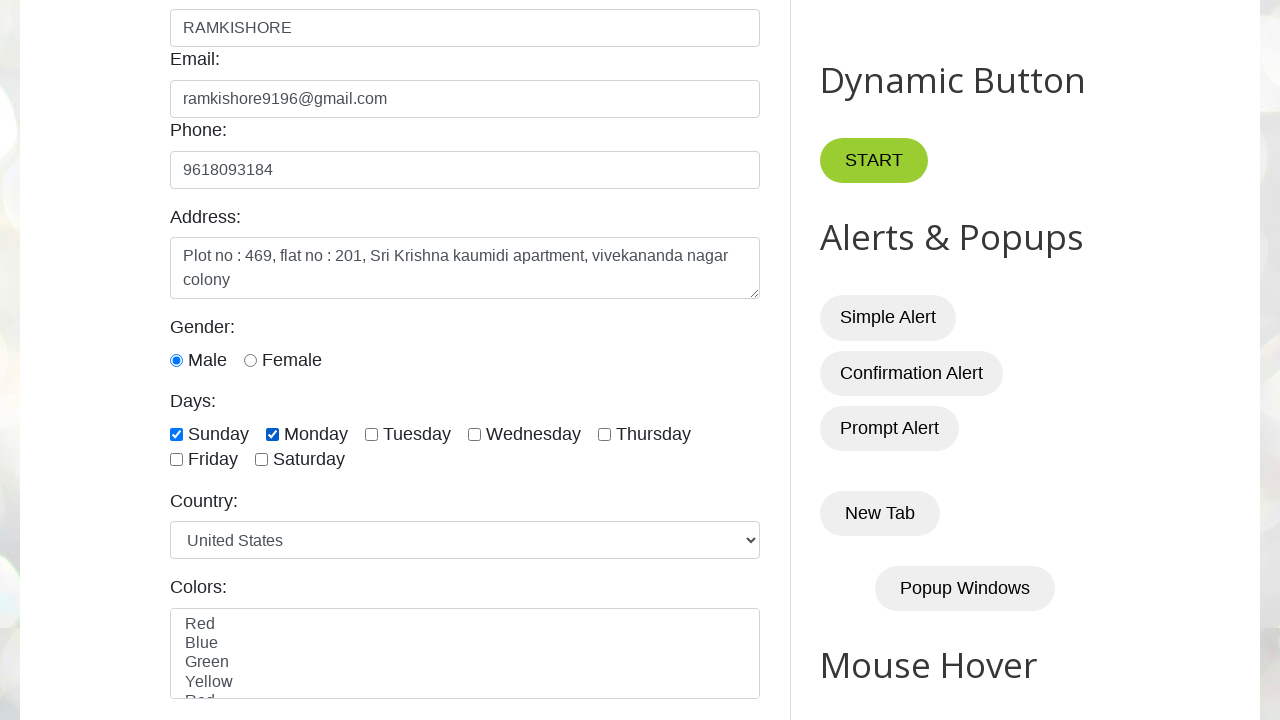

Checked checkbox 3 of 6 (day of the week) at (372, 434) on input[type='checkbox'].form-check-input >> nth=2
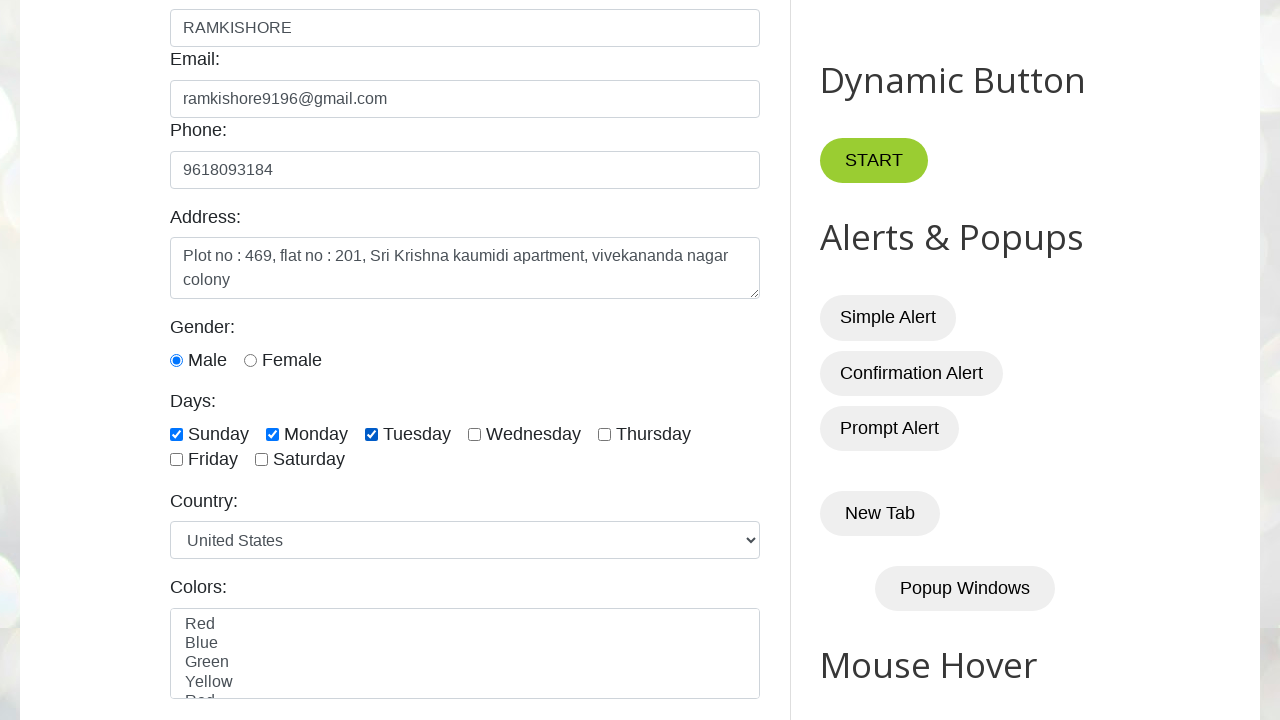

Checked checkbox 4 of 6 (day of the week) at (474, 434) on input[type='checkbox'].form-check-input >> nth=3
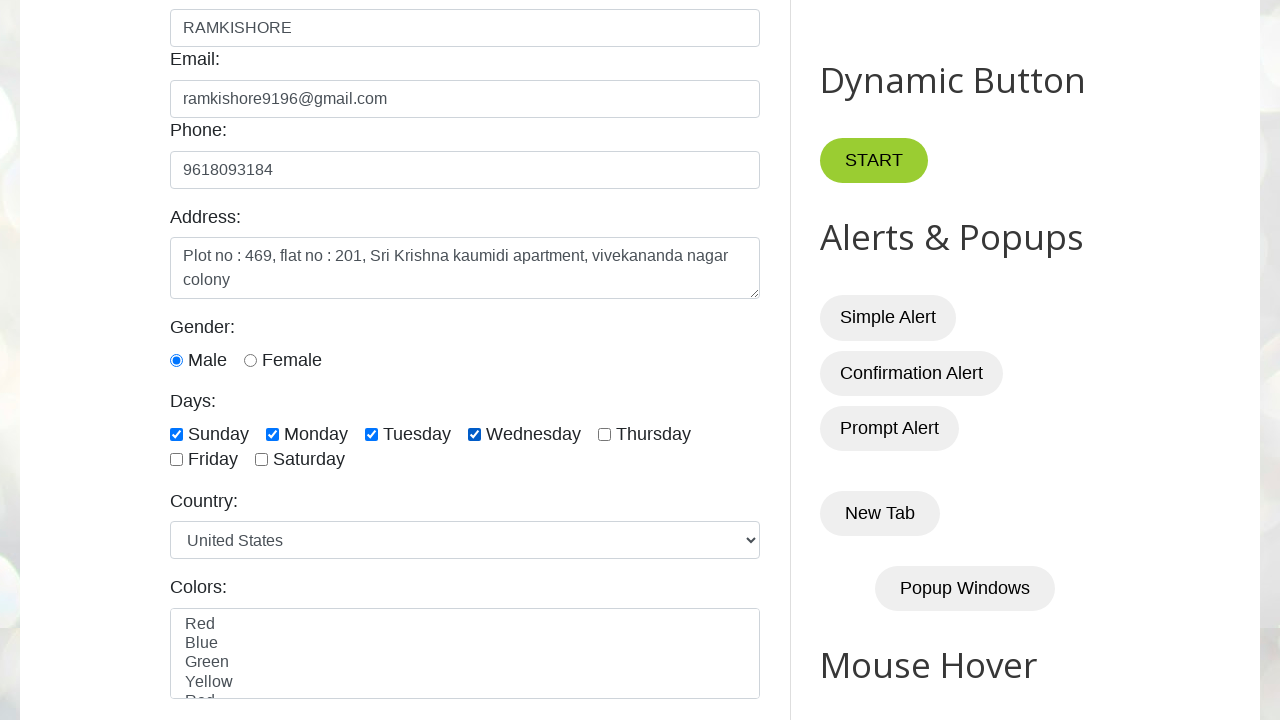

Checked checkbox 5 of 6 (day of the week) at (604, 434) on input[type='checkbox'].form-check-input >> nth=4
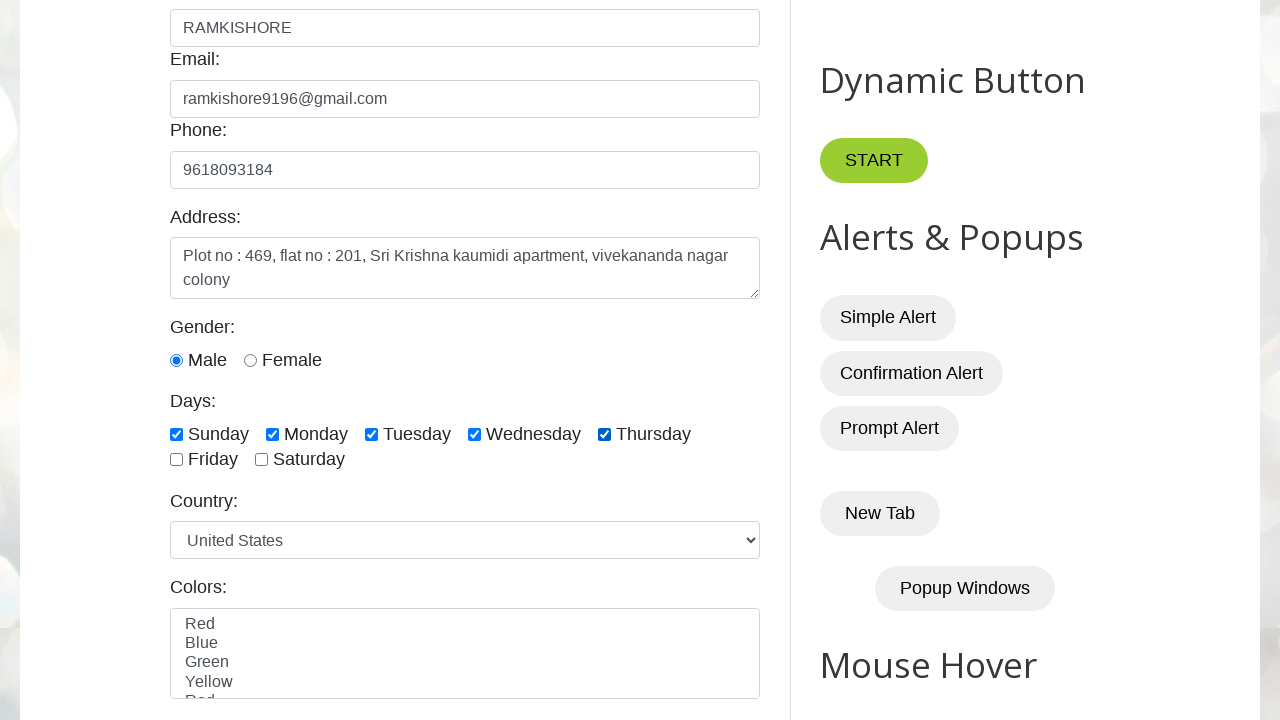

Checked checkbox 6 of 6 (day of the week) at (176, 460) on input[type='checkbox'].form-check-input >> nth=5
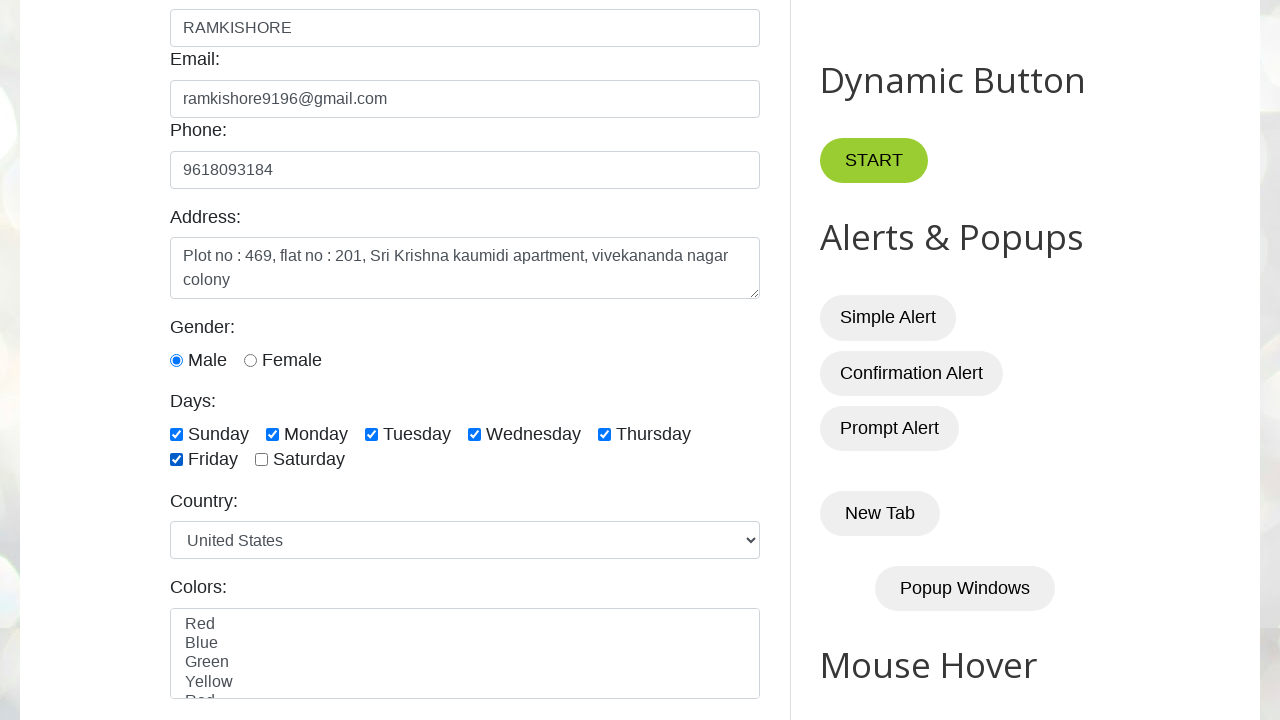

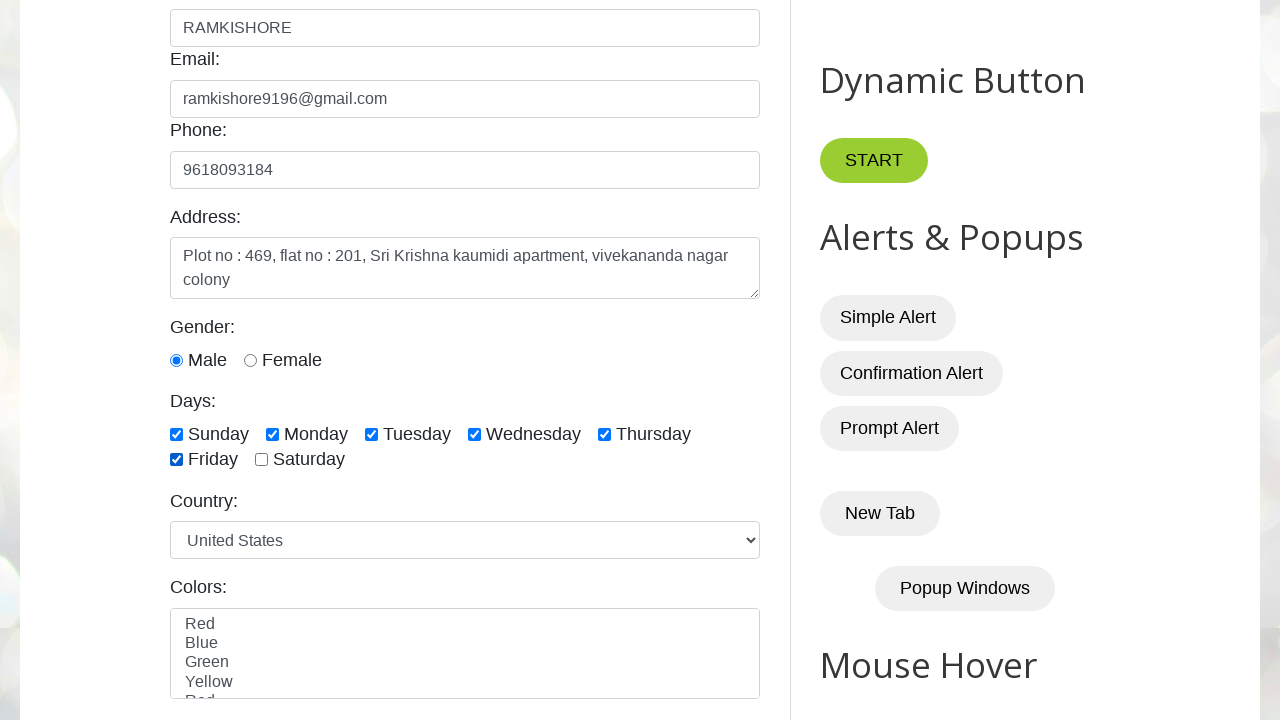